Tests hover functionality by moving the mouse over an element with a tooltip on the Grotech Minds hover demo page

Starting URL: https://www.grotechminds.com/hoverover/

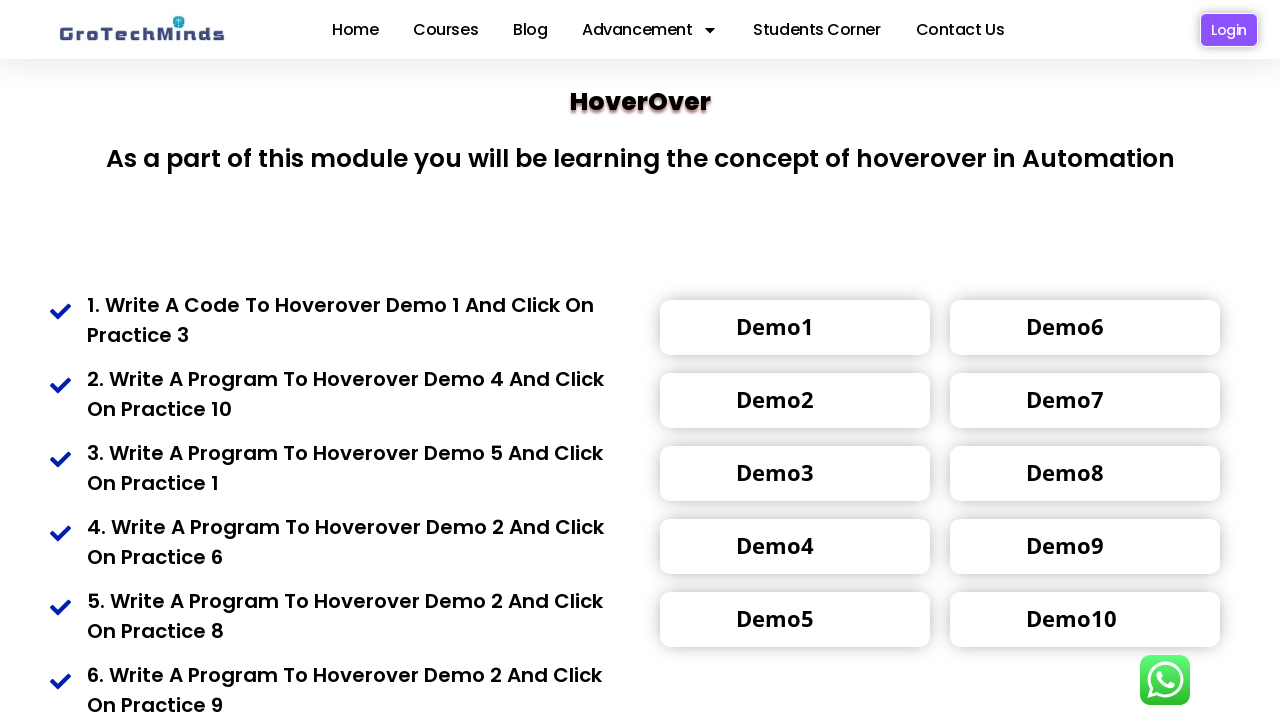

Hovered over tooltip element on Grotech Minds hover demo page at (775, 326) on div.toolrip4
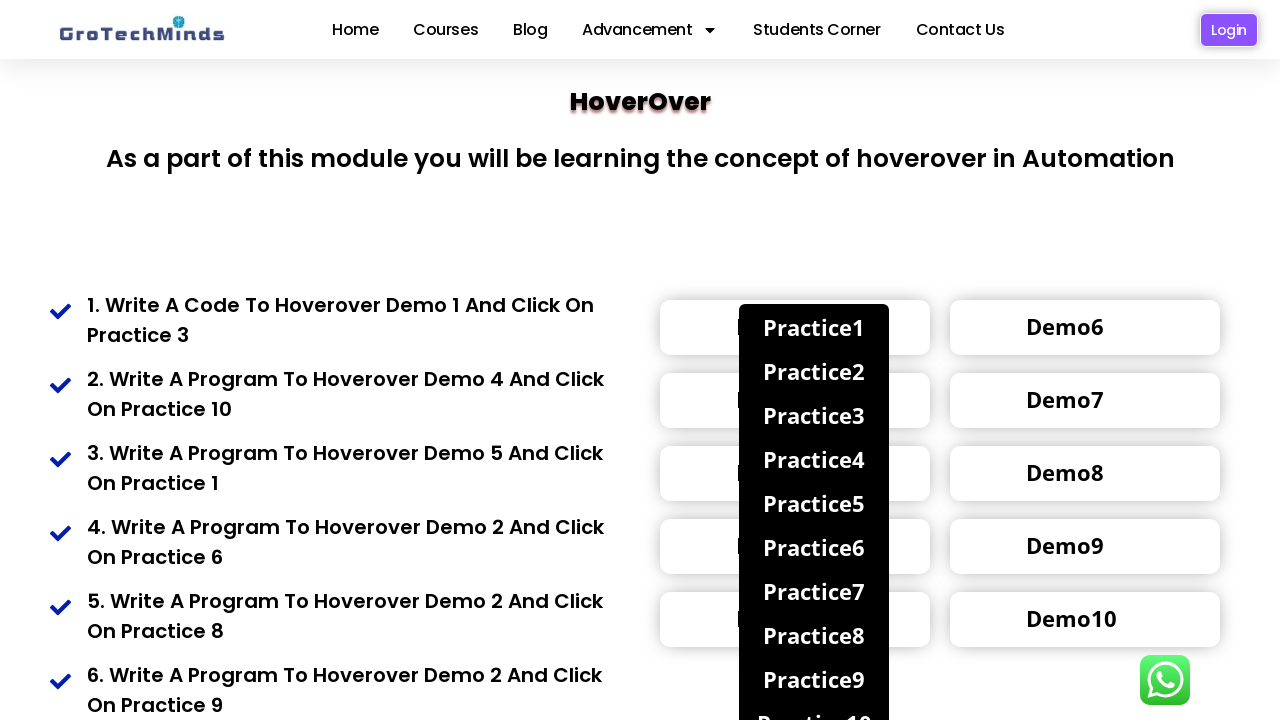

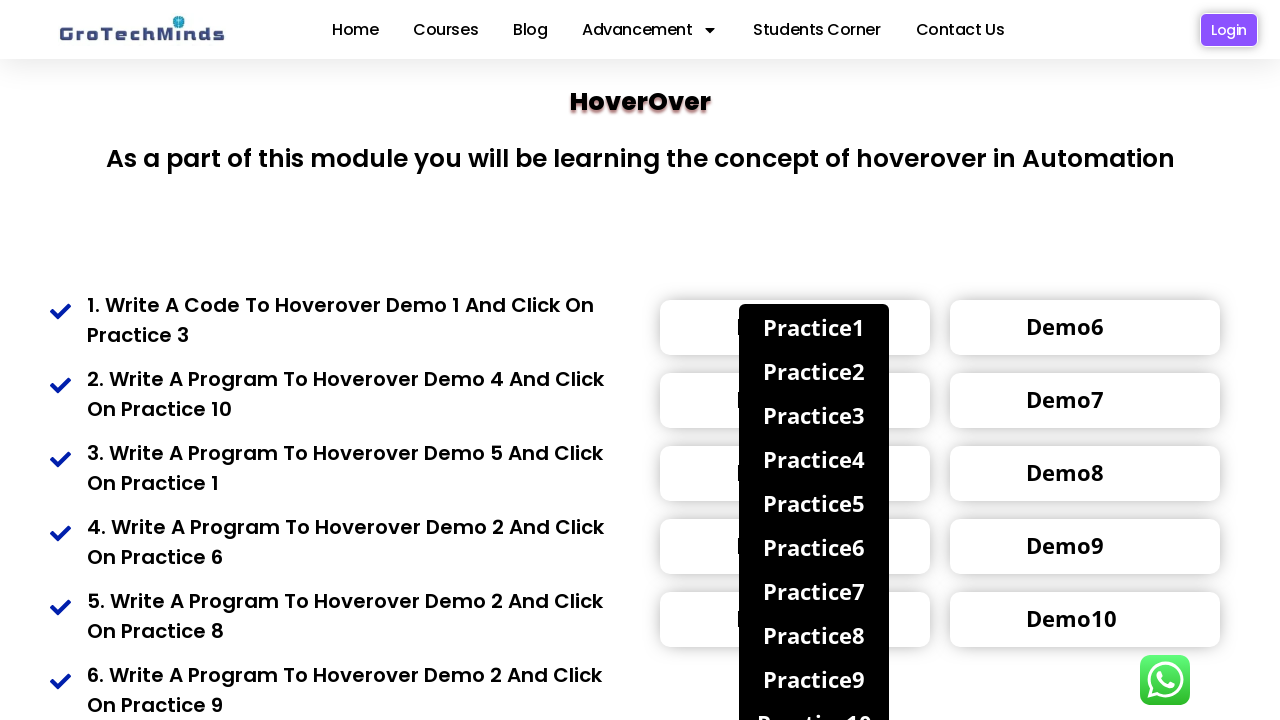